Tests that new todo items are appended to the bottom of the list by creating 3 items

Starting URL: https://demo.playwright.dev/todomvc

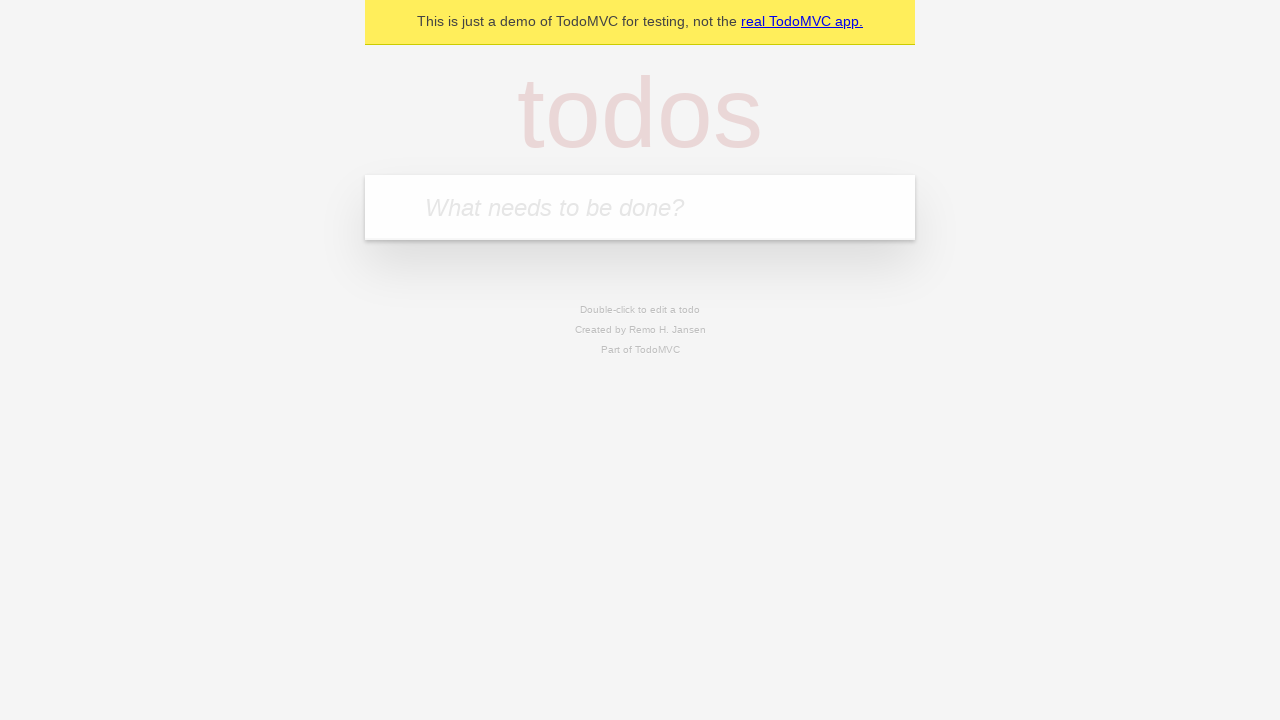

Navigated to TodoMVC demo application
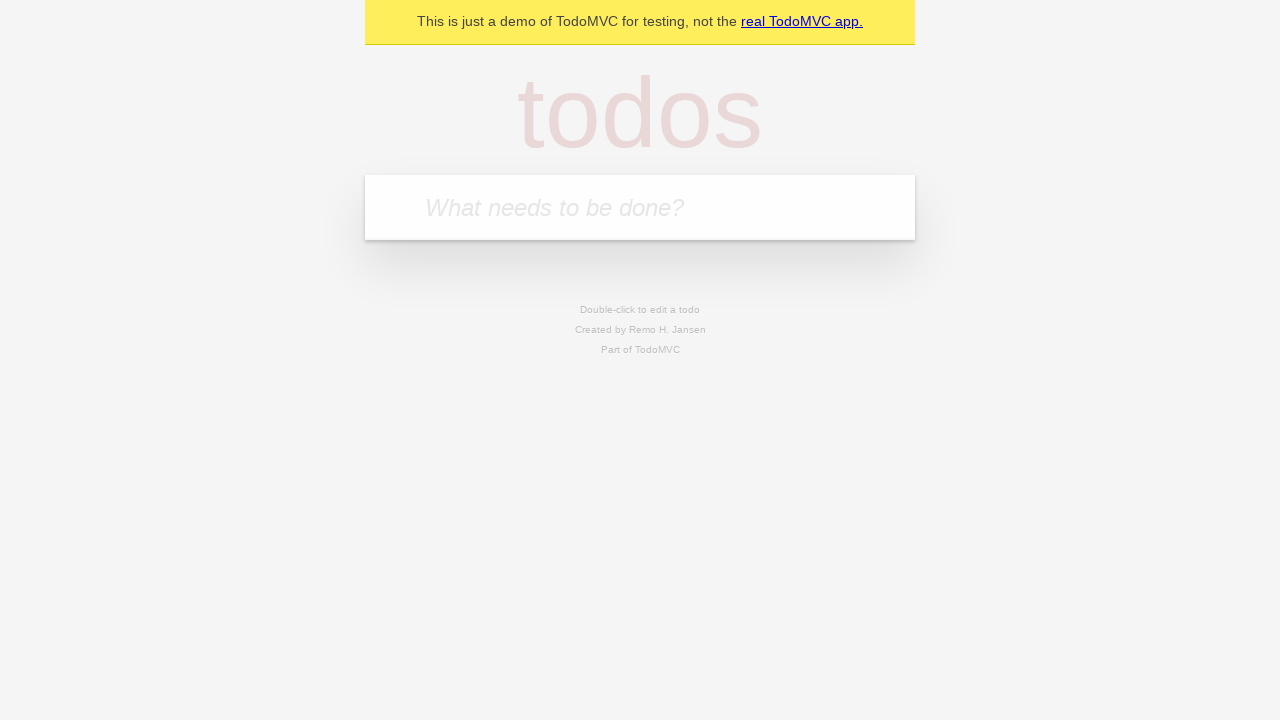

Located the 'What needs to be done?' input field
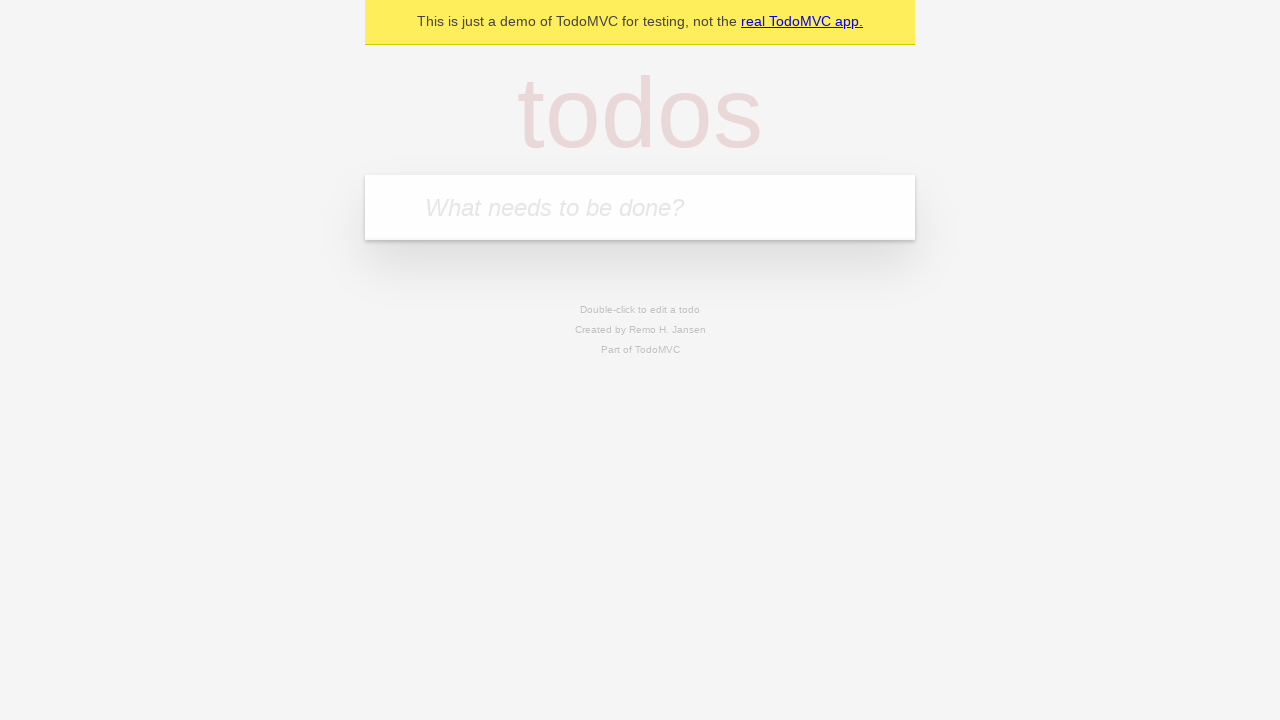

Filled input field with 'buy some cheese' on internal:attr=[placeholder="What needs to be done?"i]
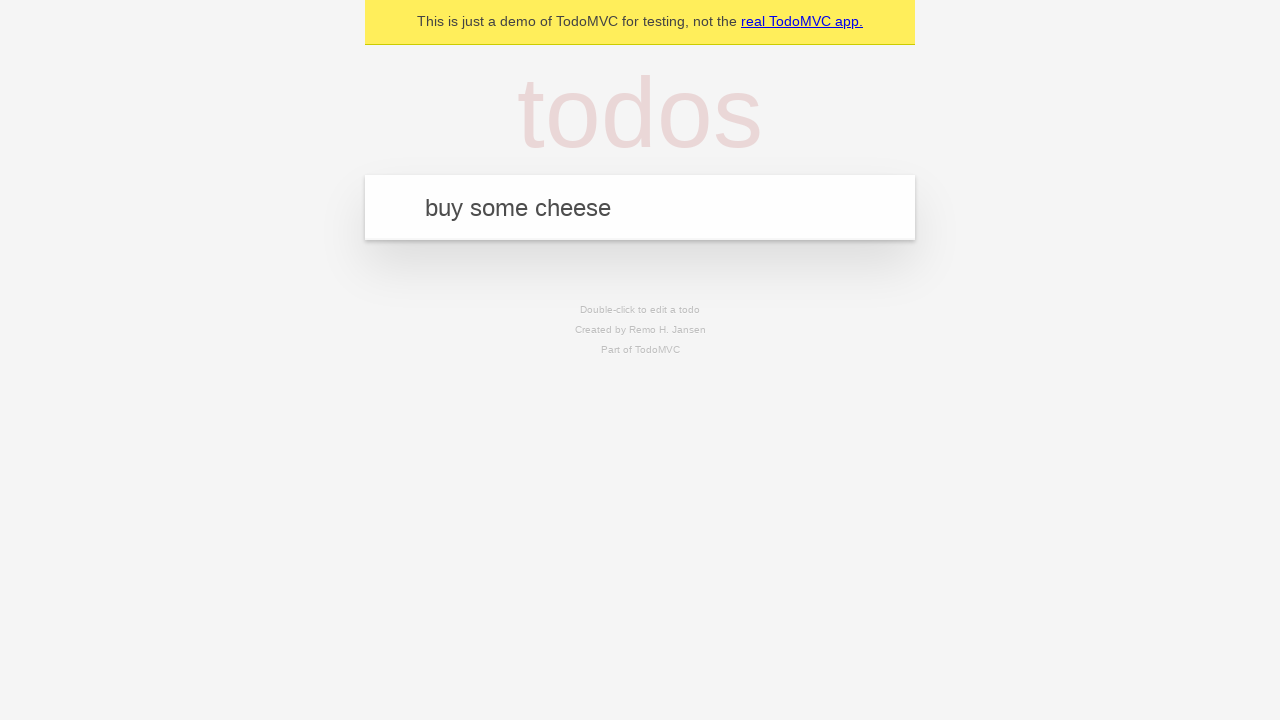

Pressed Enter to create first todo item on internal:attr=[placeholder="What needs to be done?"i]
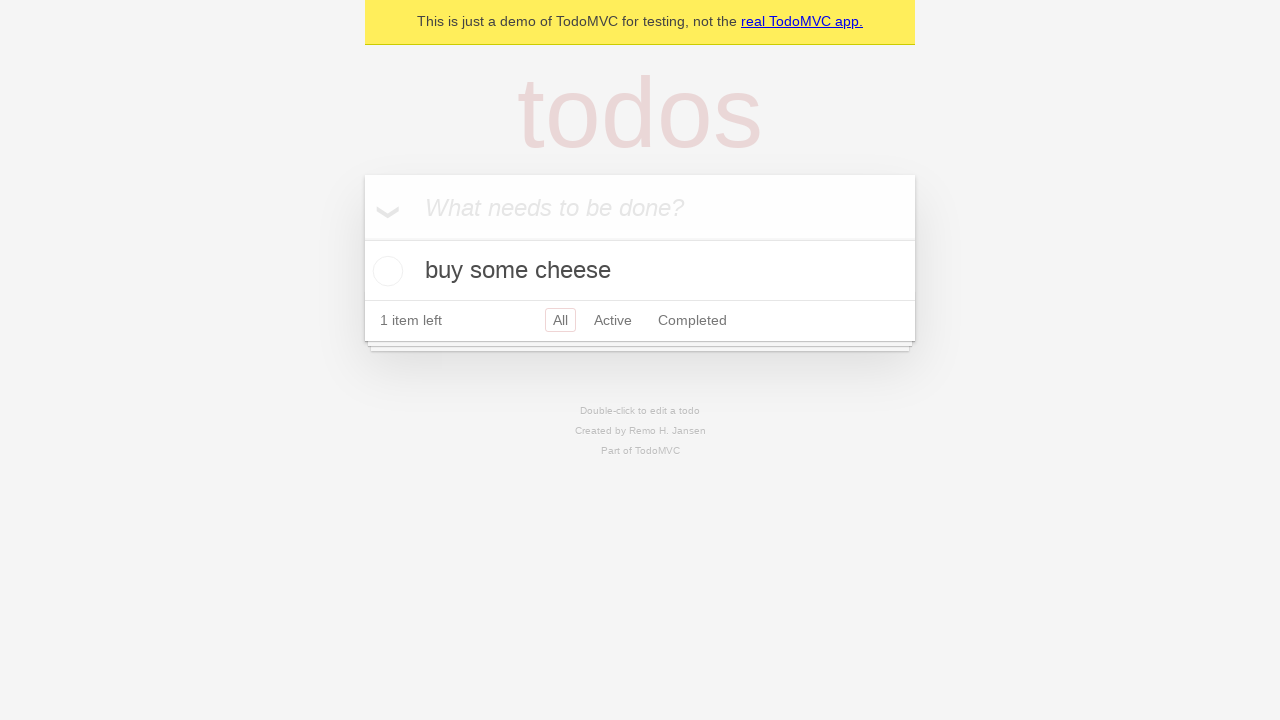

Filled input field with 'feed the cat' on internal:attr=[placeholder="What needs to be done?"i]
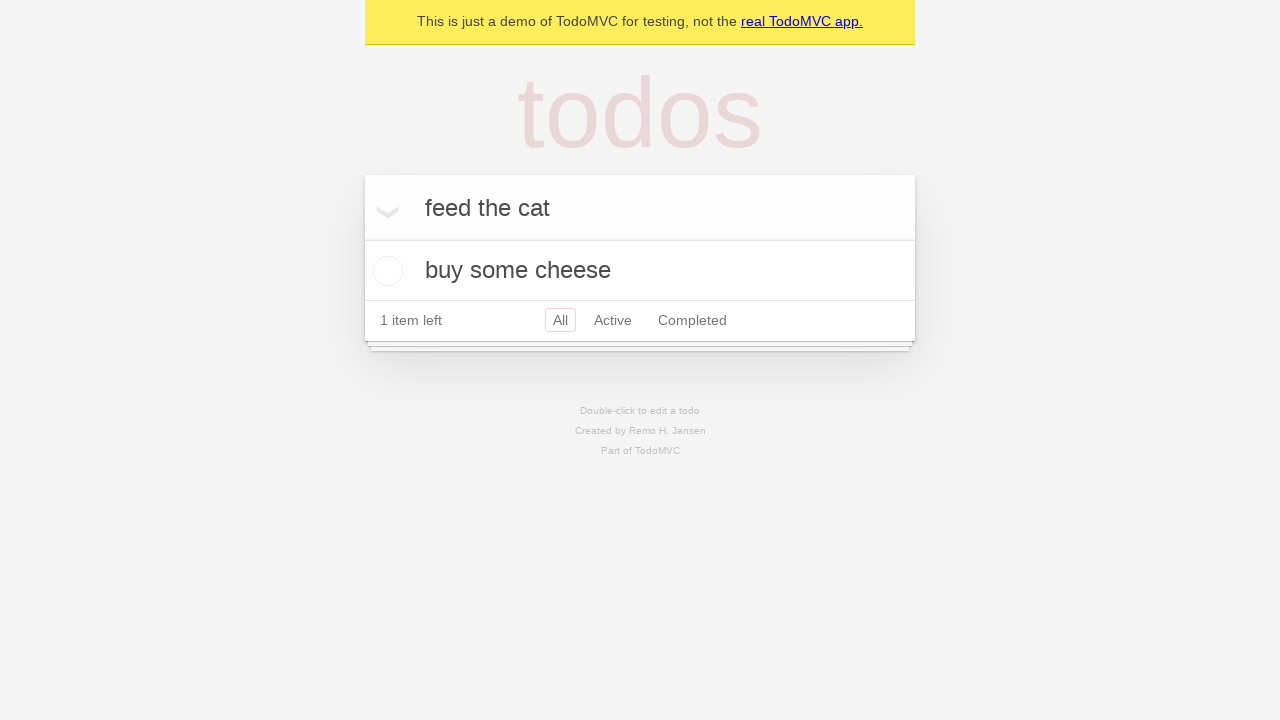

Pressed Enter to create second todo item on internal:attr=[placeholder="What needs to be done?"i]
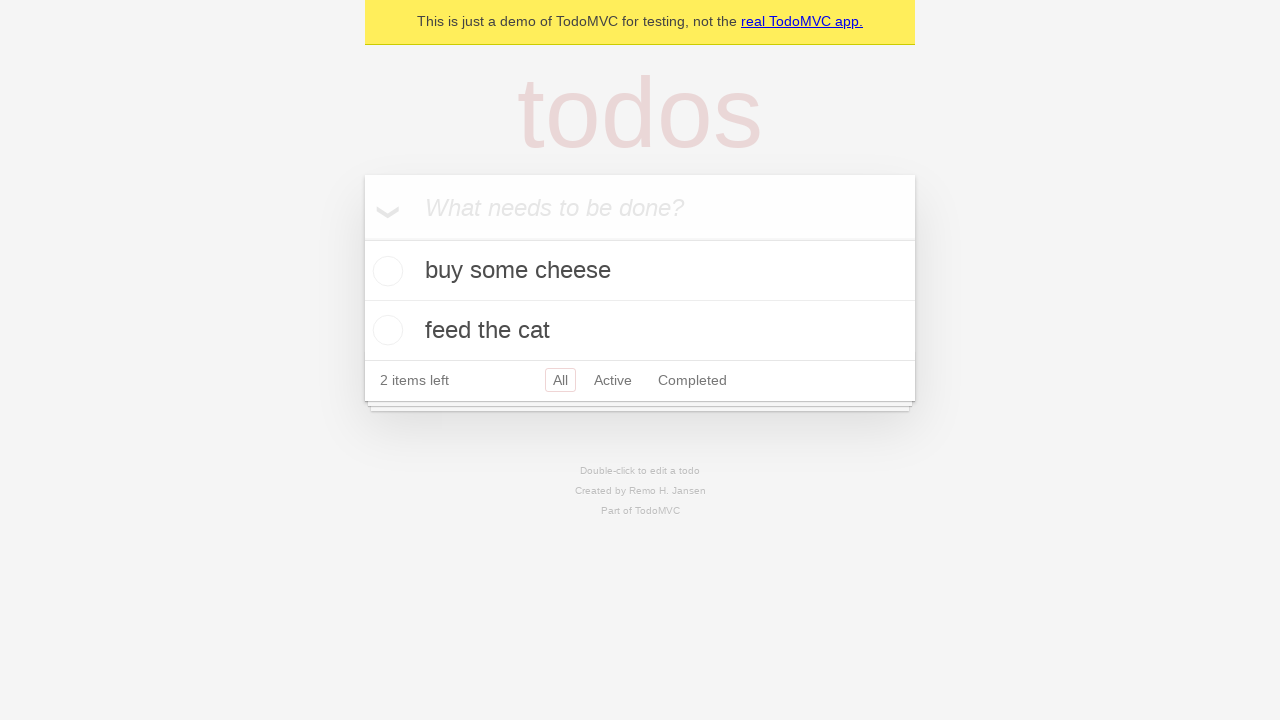

Filled input field with 'book a doctors appointment' on internal:attr=[placeholder="What needs to be done?"i]
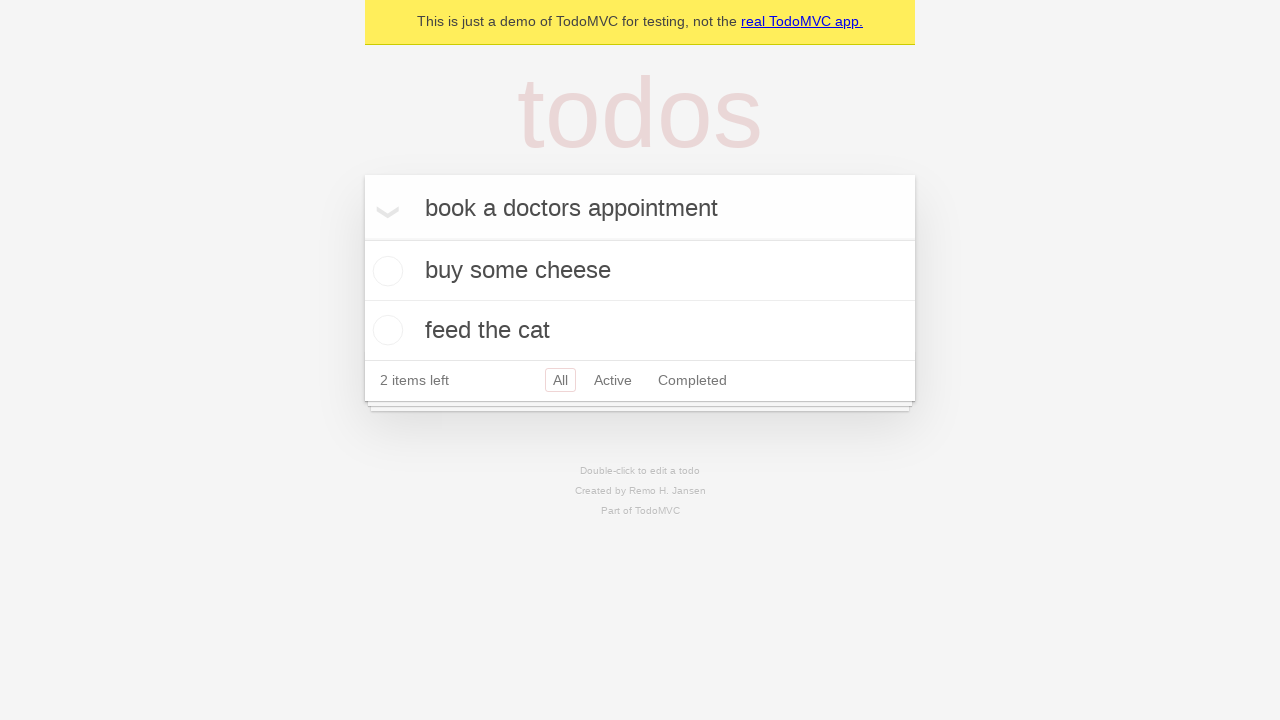

Pressed Enter to create third todo item on internal:attr=[placeholder="What needs to be done?"i]
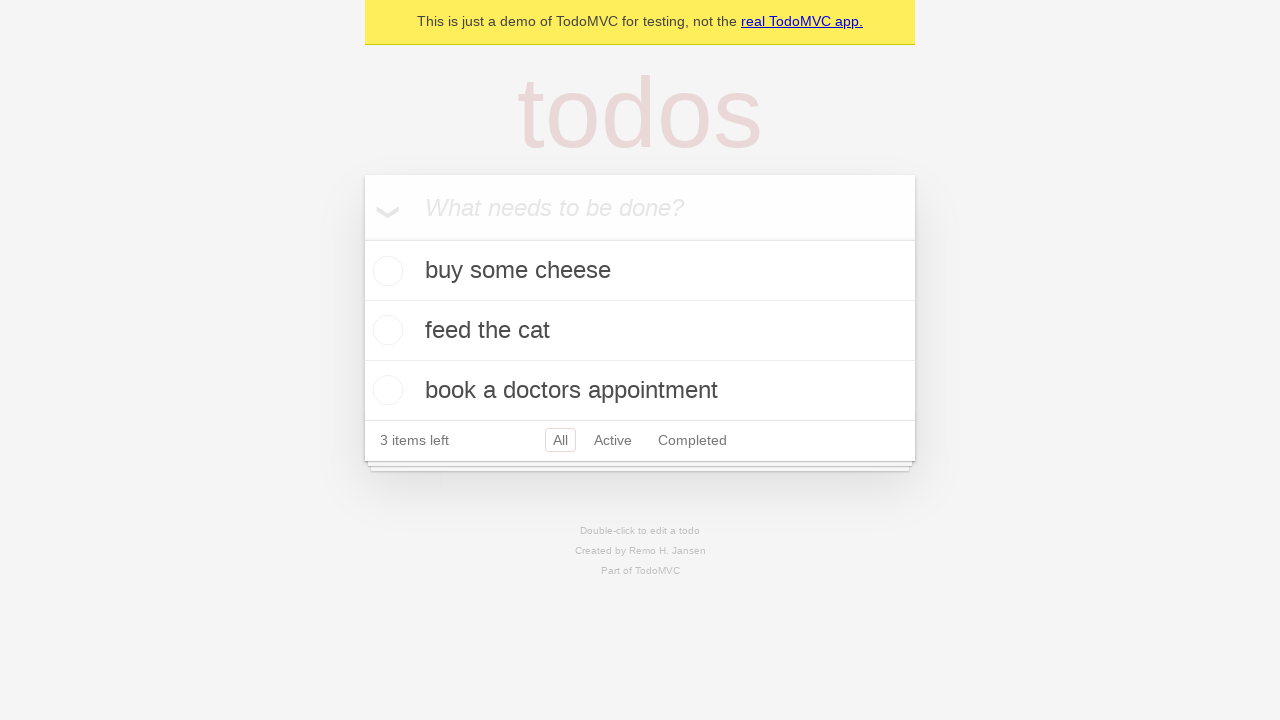

All three todo items appended to the bottom of the list
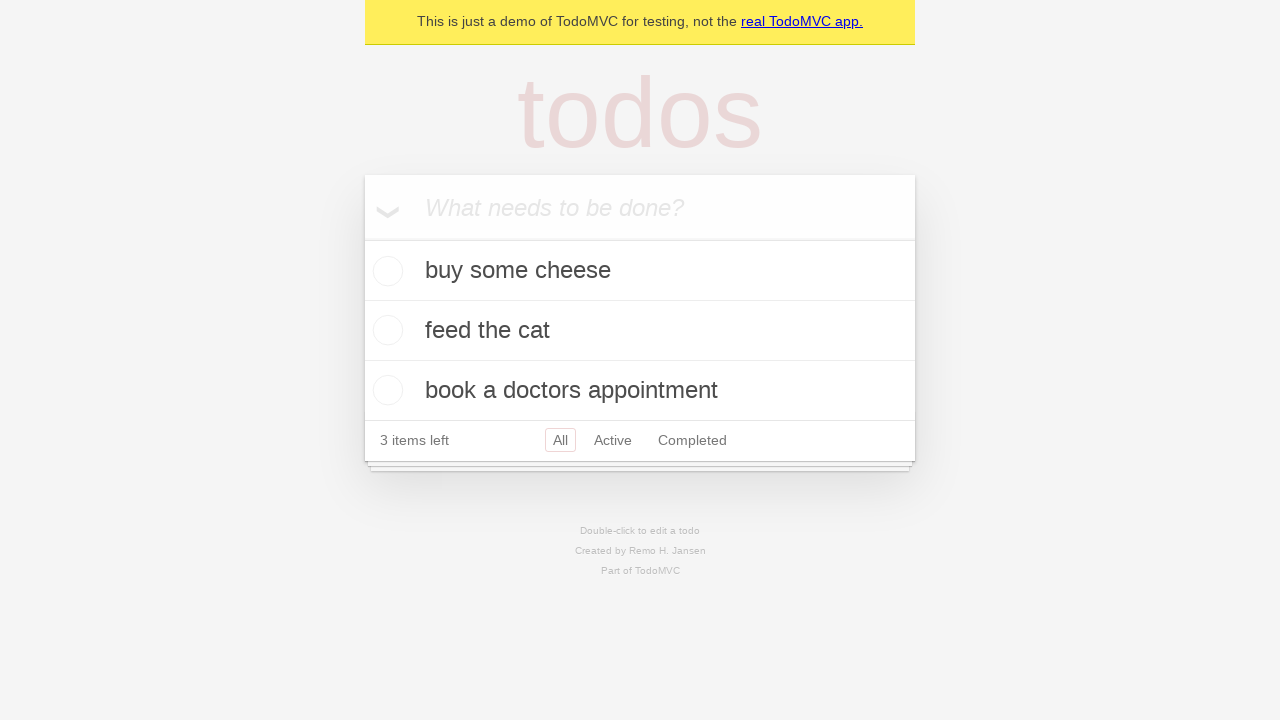

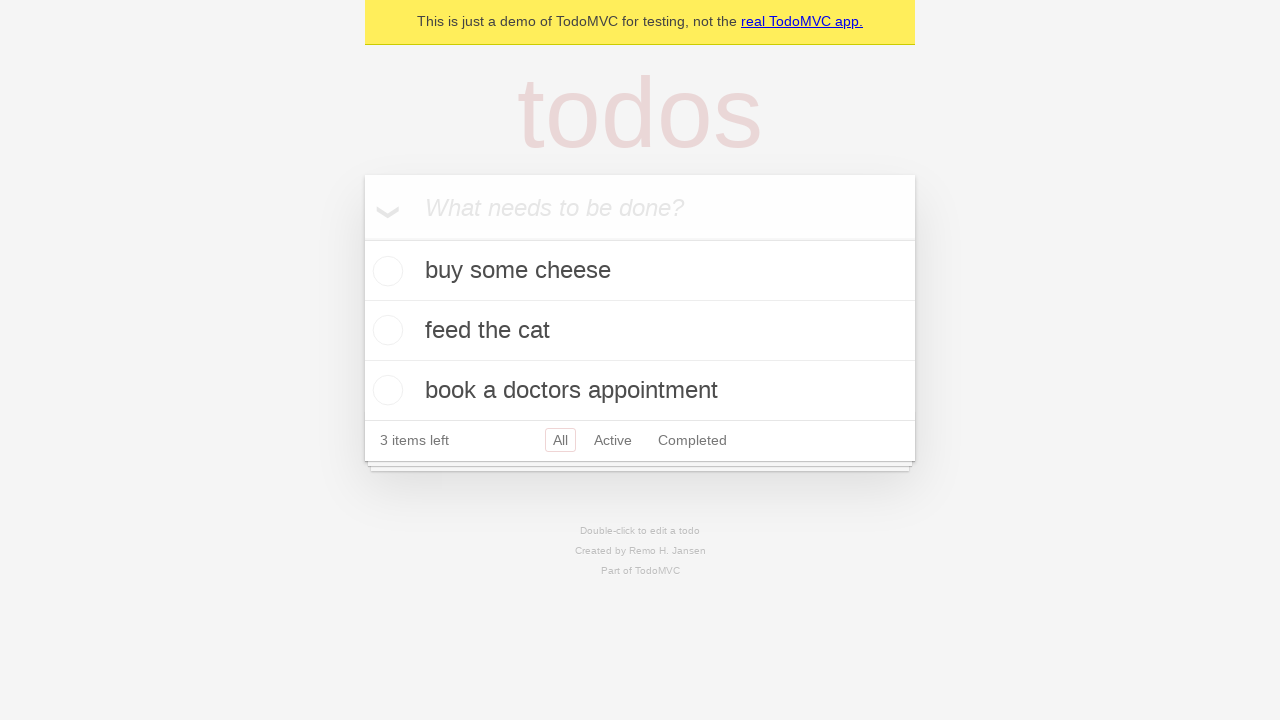